Tests JavaScript alert handling by clicking a button that triggers an alert and then accepting (dismissing) the alert dialog

Starting URL: https://the-internet.herokuapp.com/javascript_alerts

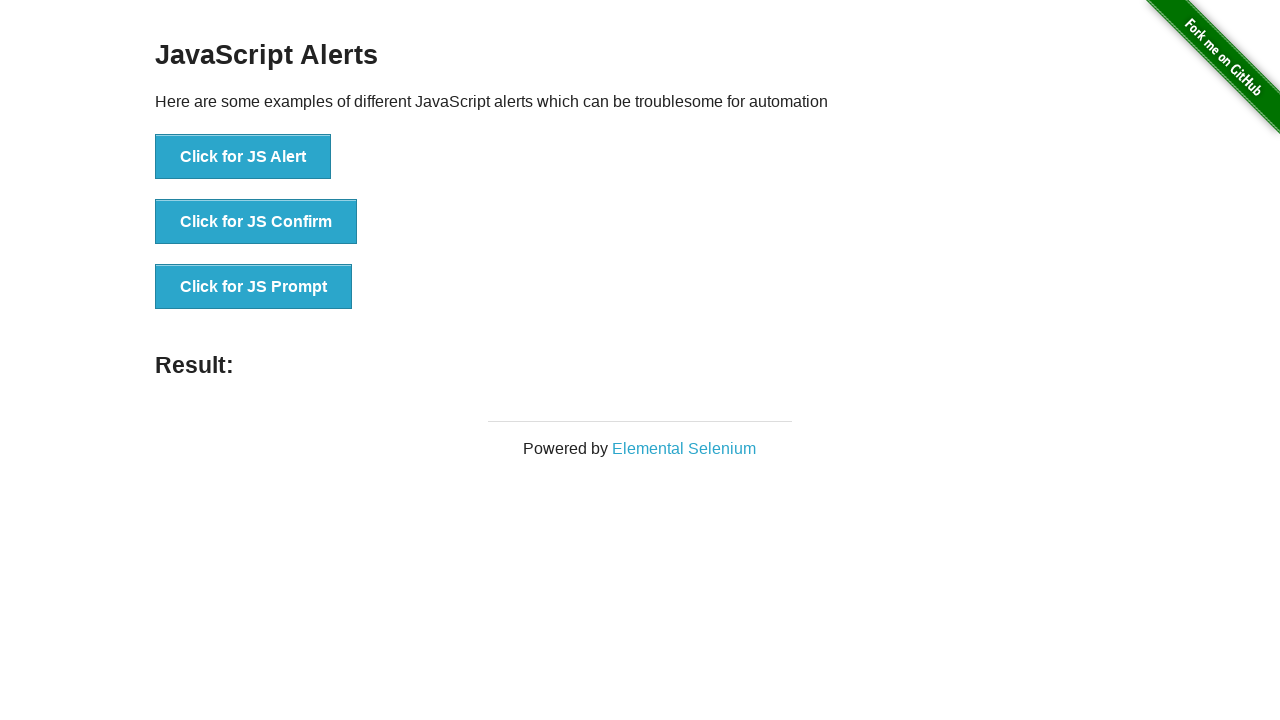

Set up dialog handler to accept alerts
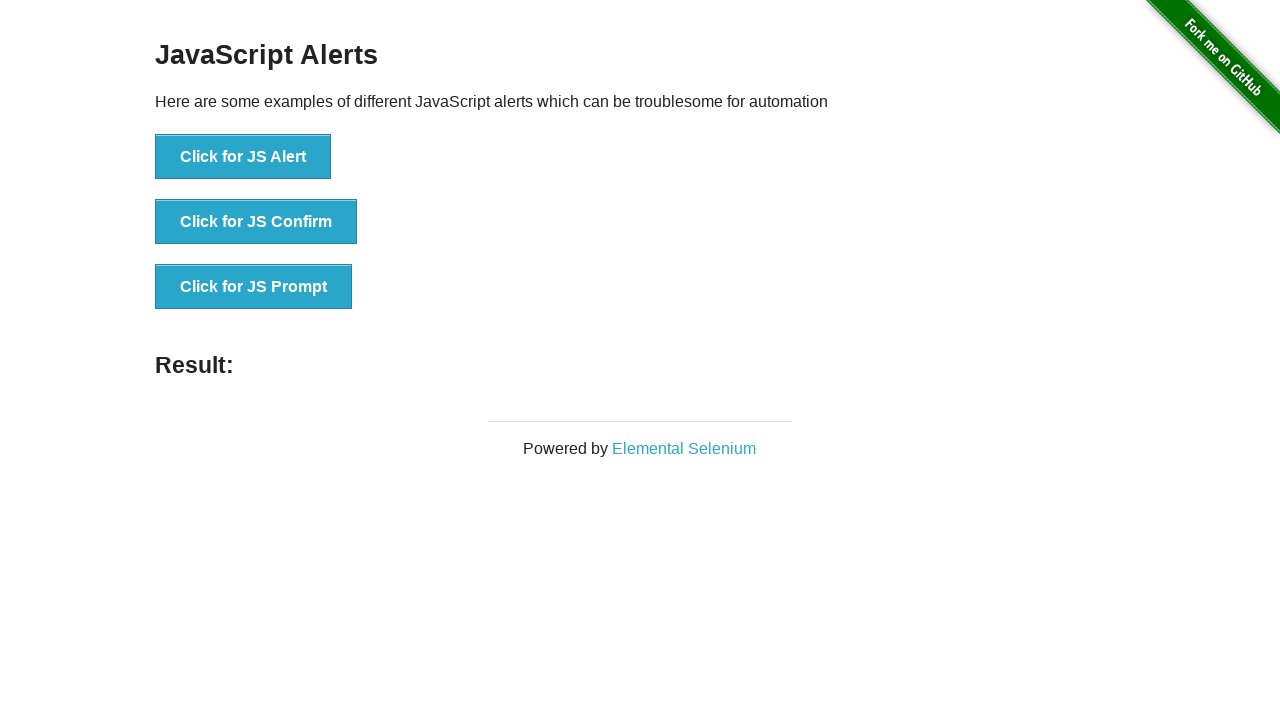

Clicked button to trigger JavaScript alert at (243, 157) on xpath=//button[normalize-space()='Click for JS Alert']
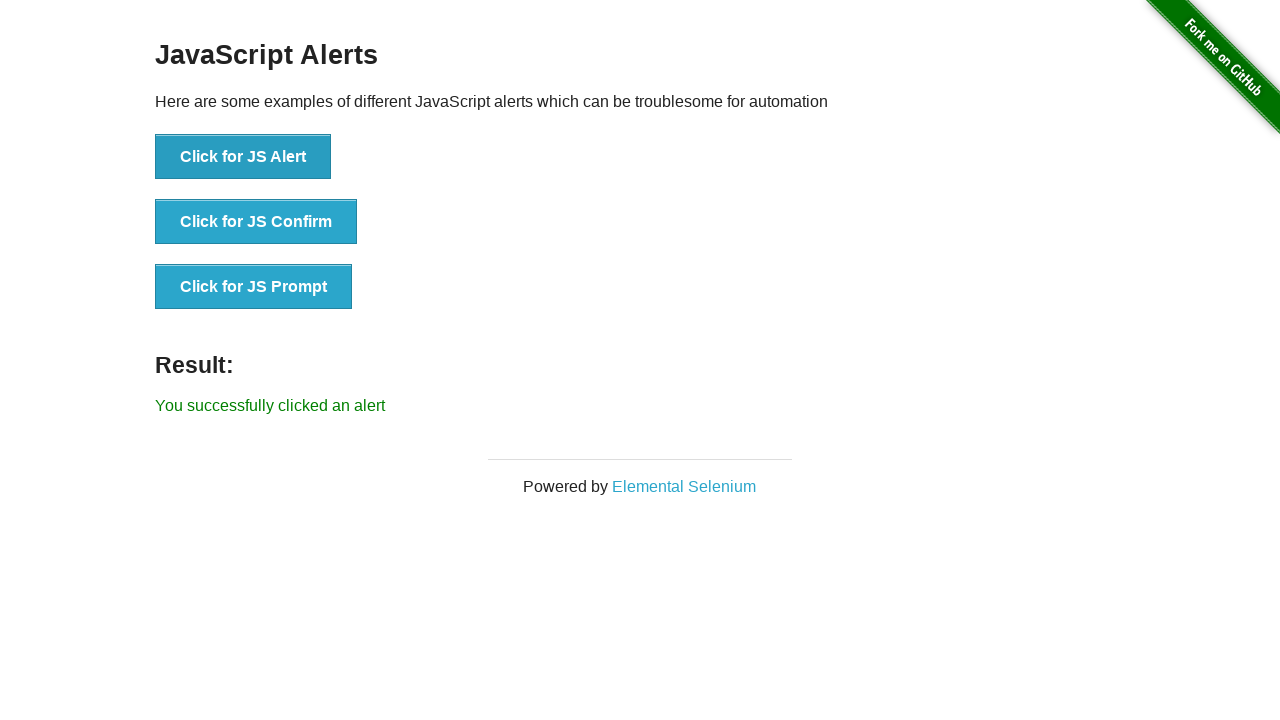

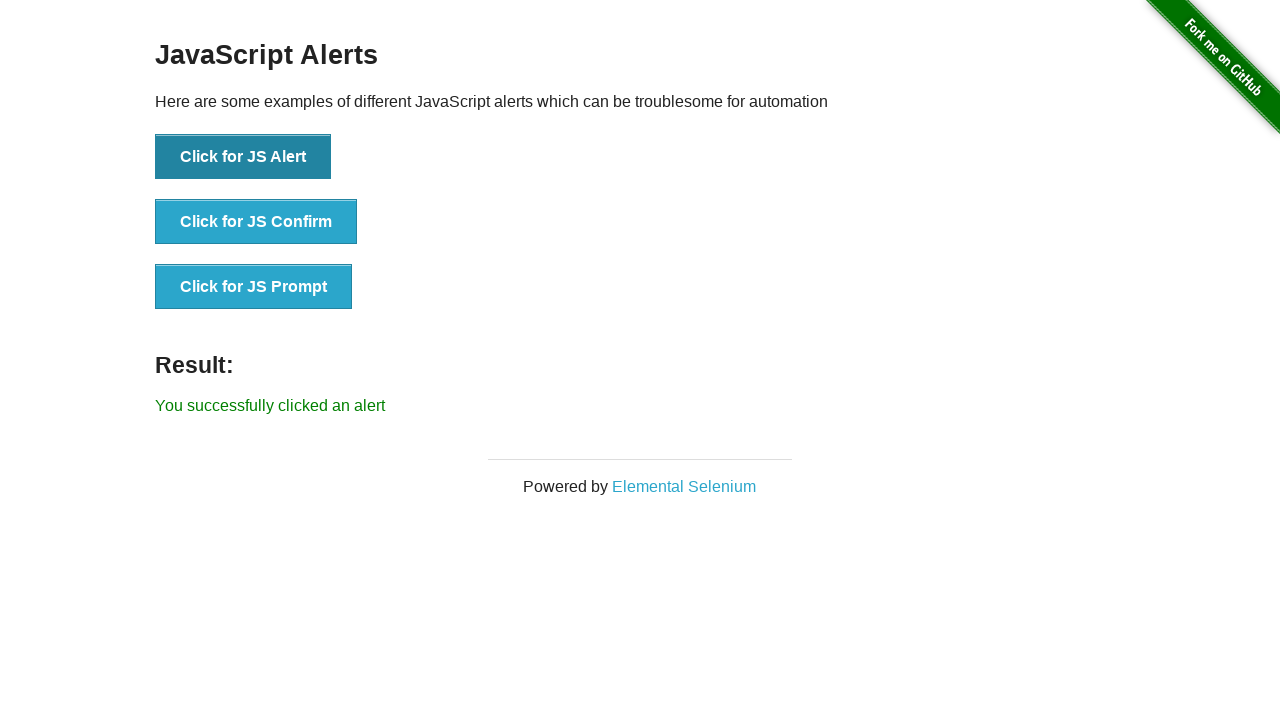